Tests login form validation by entering only a username and clicking login, verifying the appropriate error message

Starting URL: https://the-internet.herokuapp.com/login

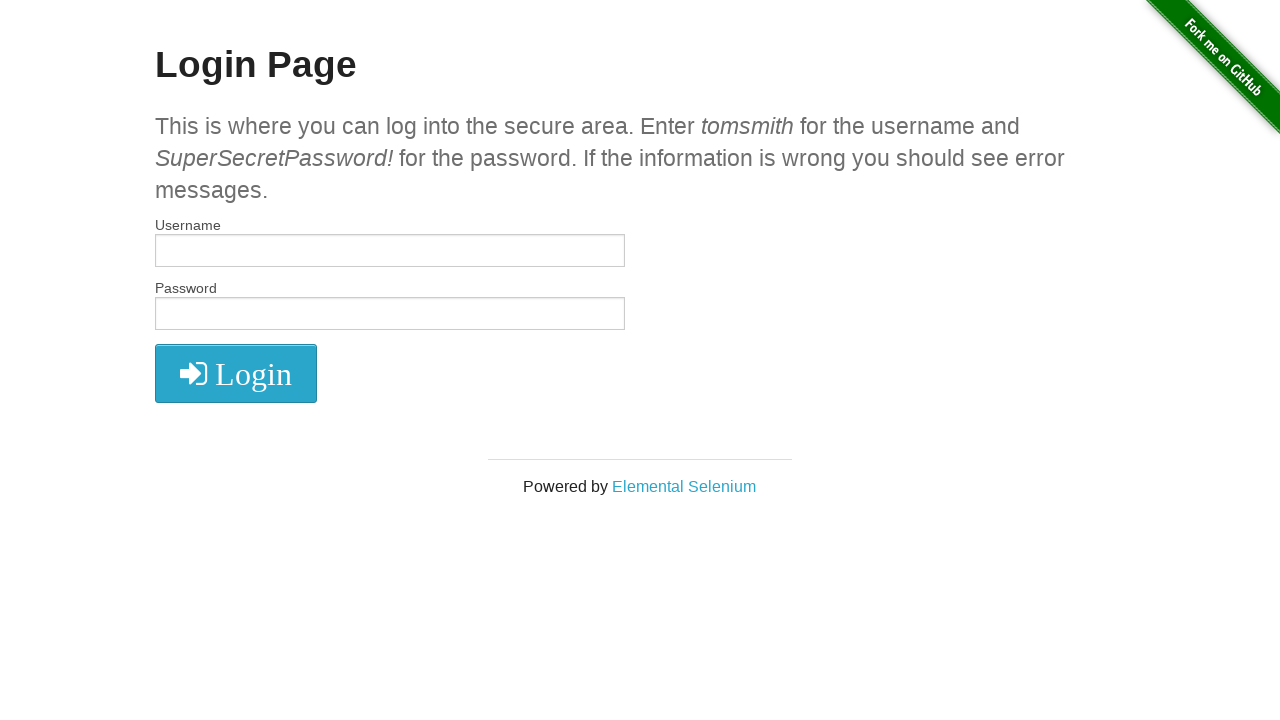

Login form loaded and visible
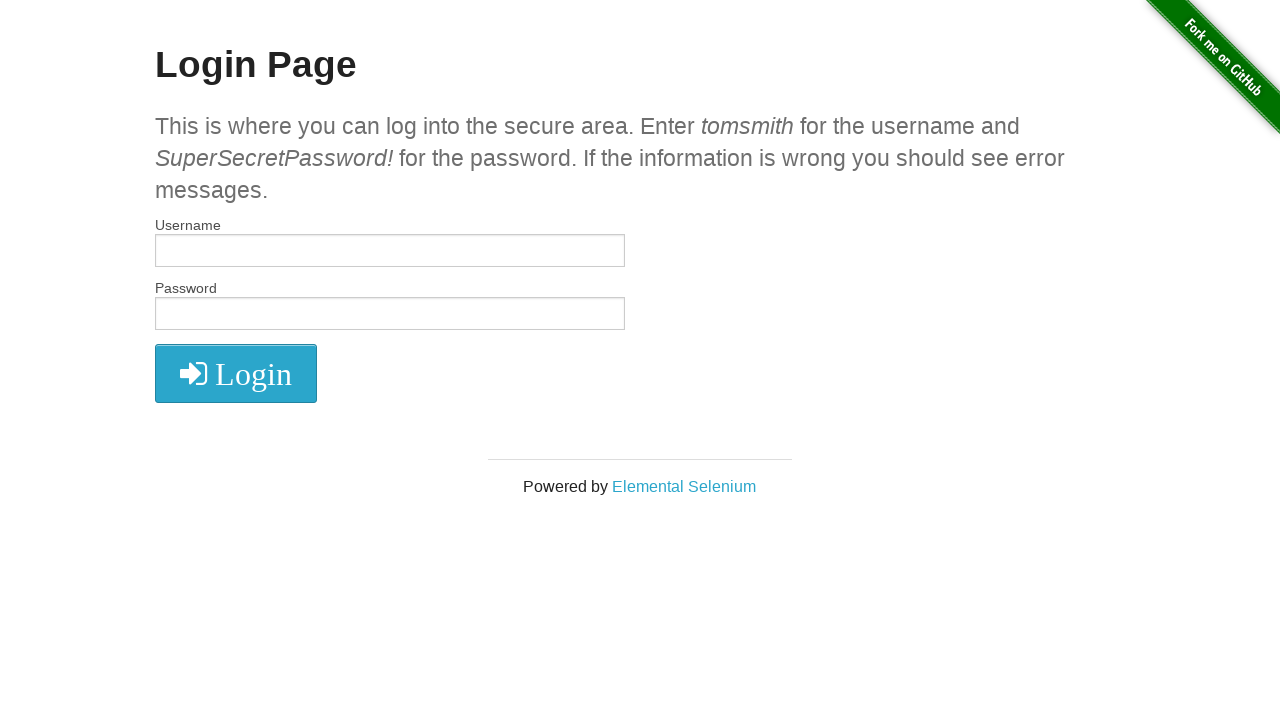

Entered username 'testuser' without password on #username
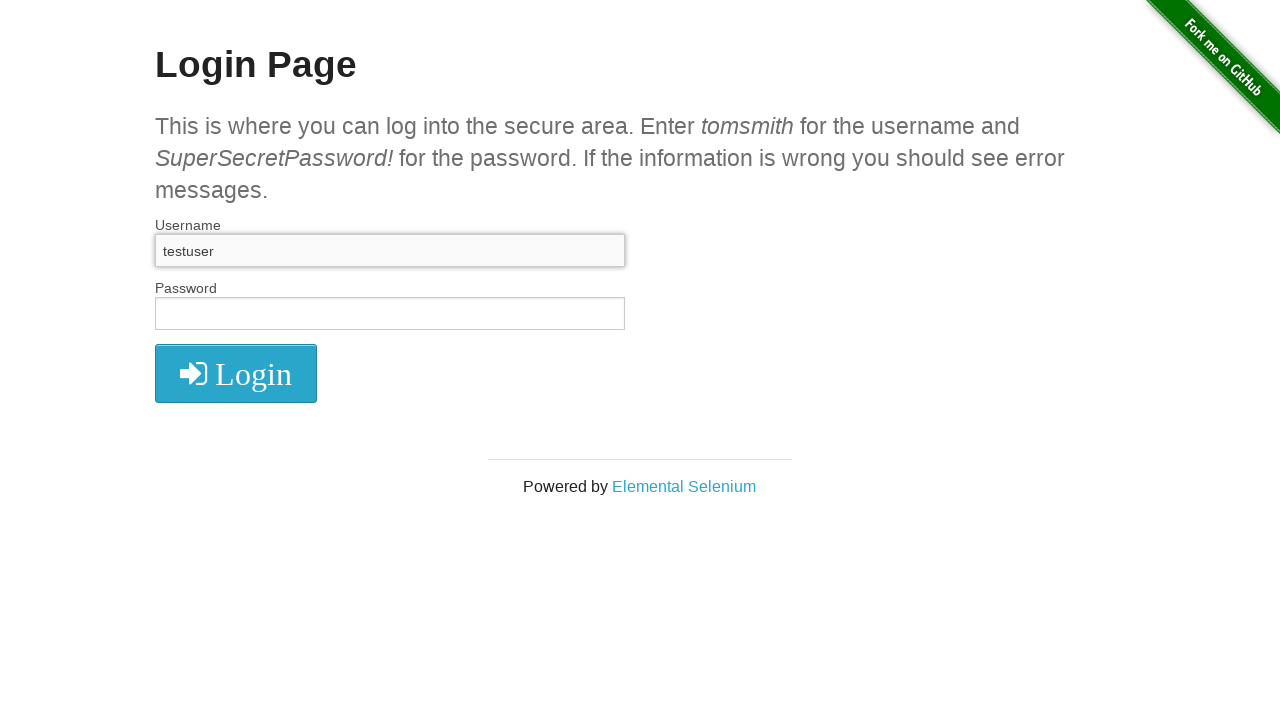

Clicked login button at (236, 373) on #login button
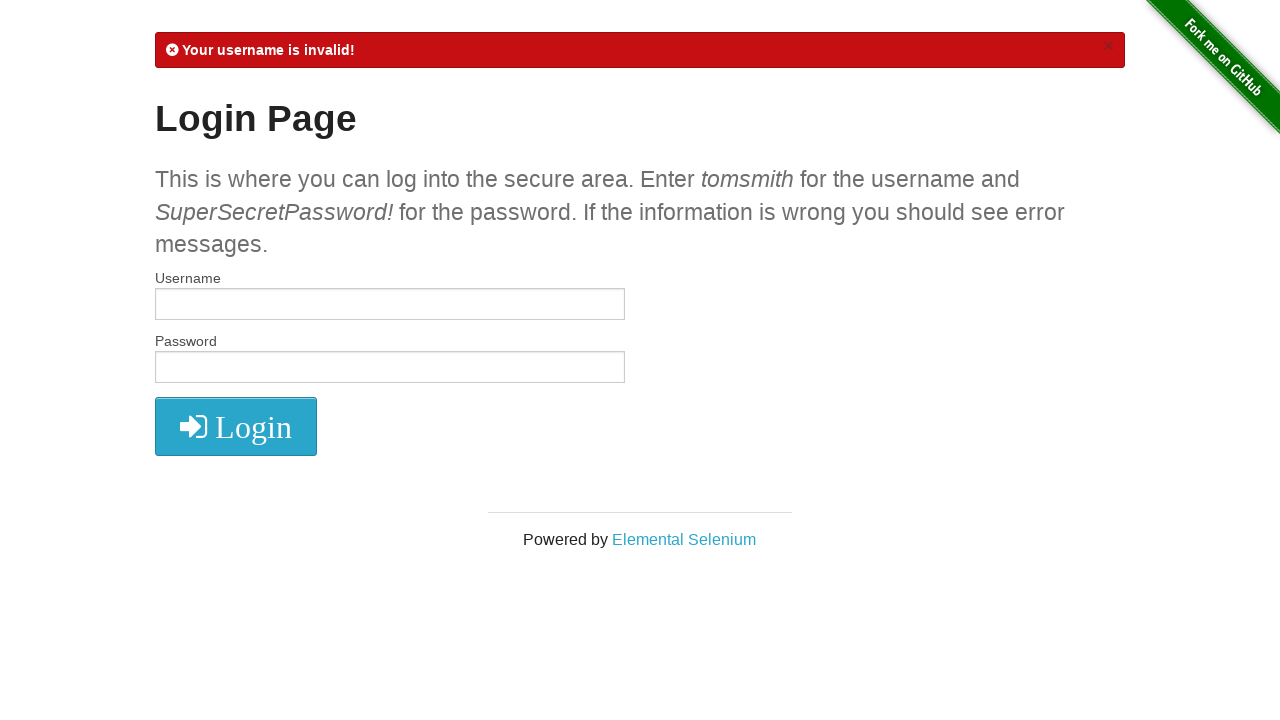

Error message appeared on page
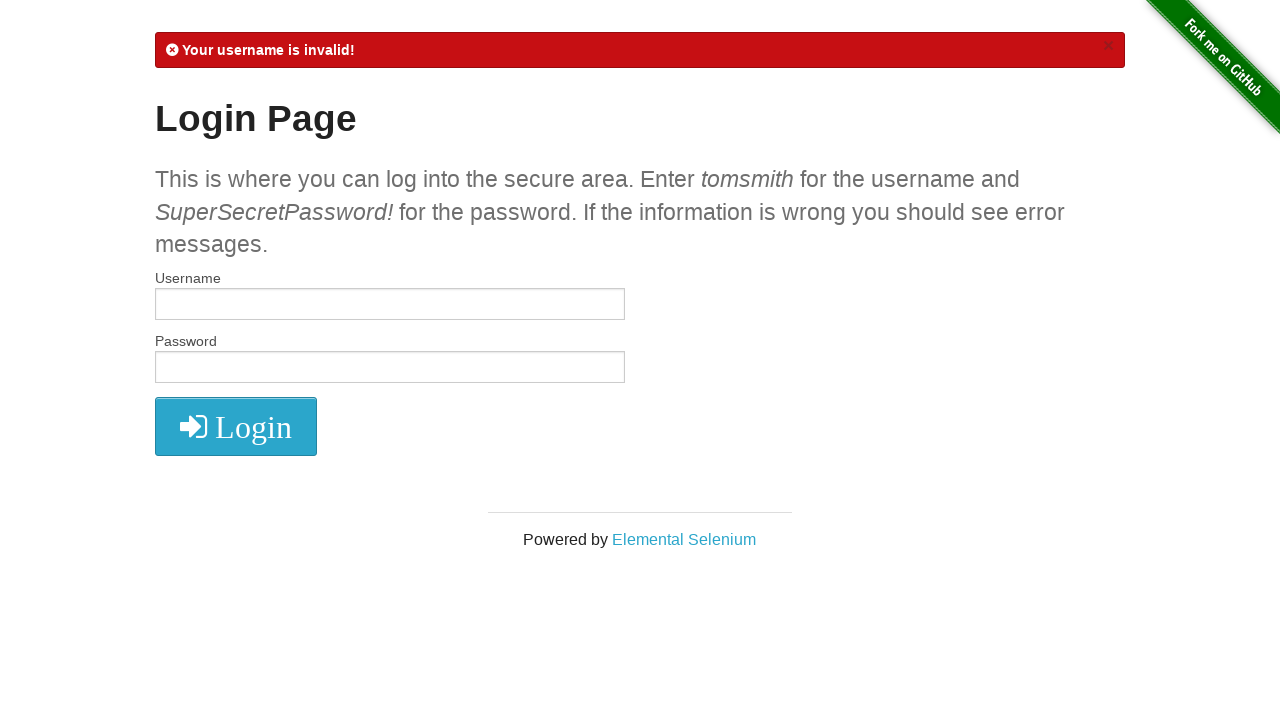

Retrieved error message text content
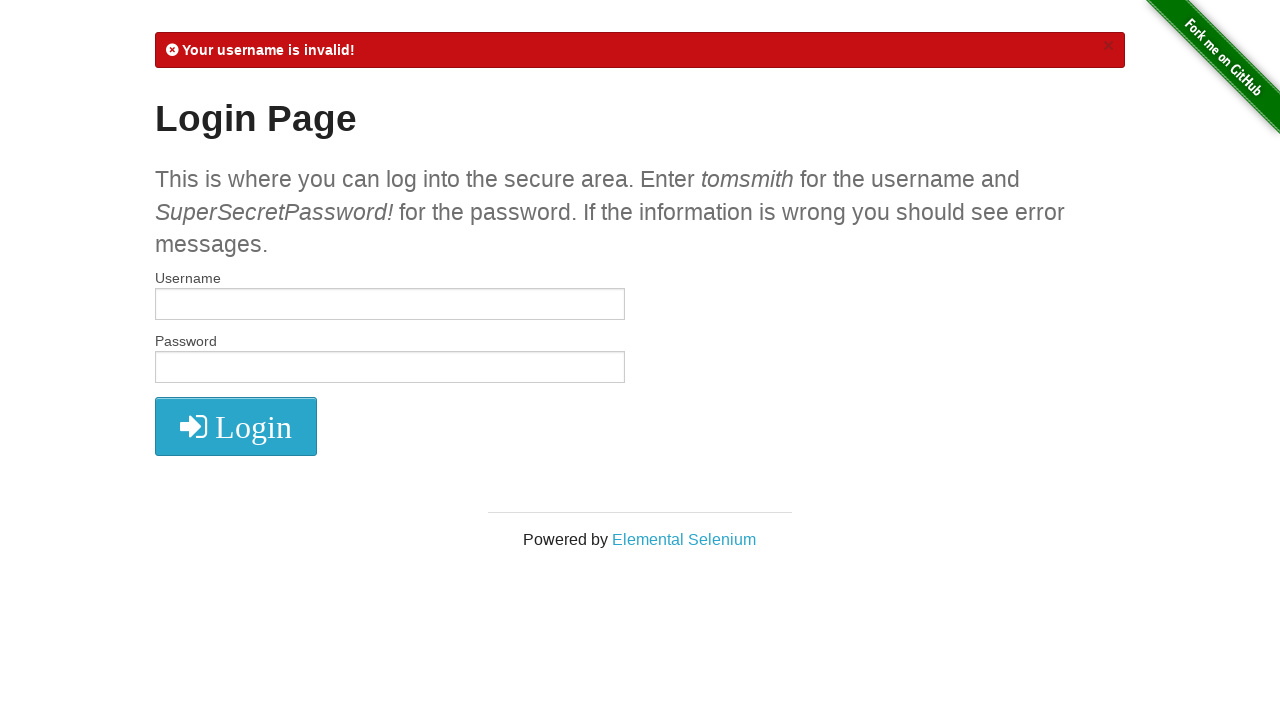

Verified error message contains 'Your username is invalid!'
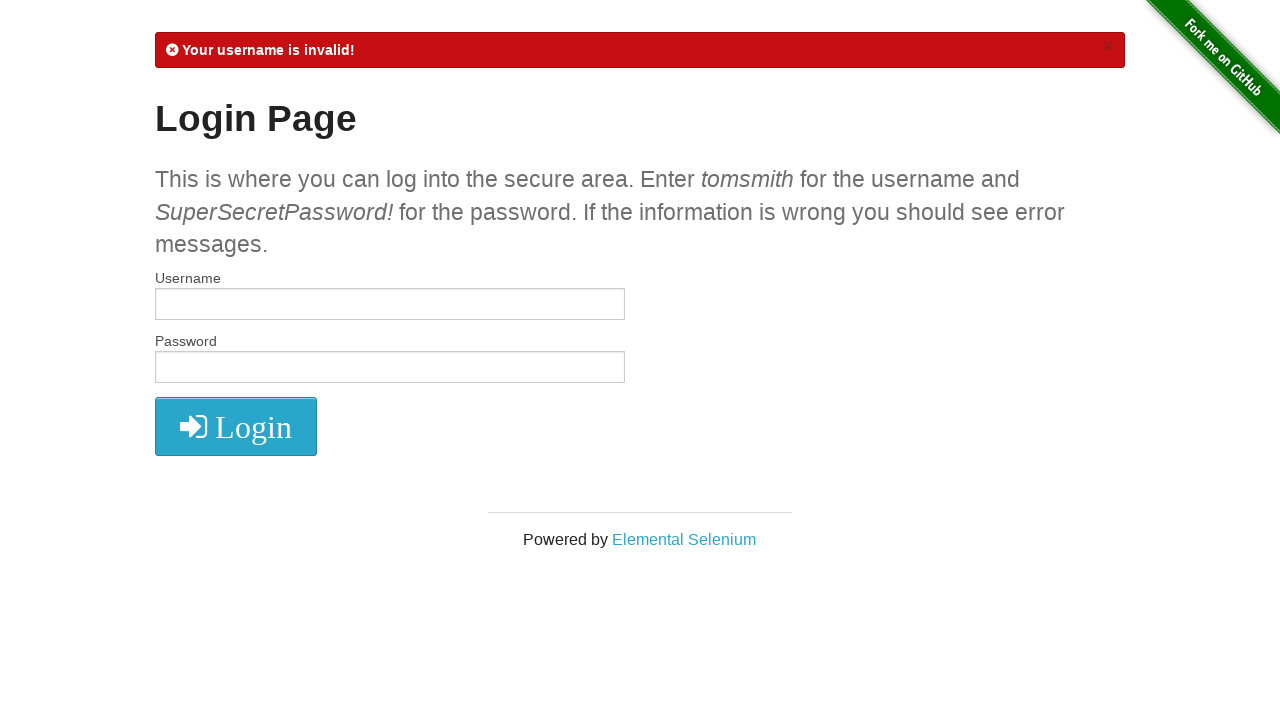

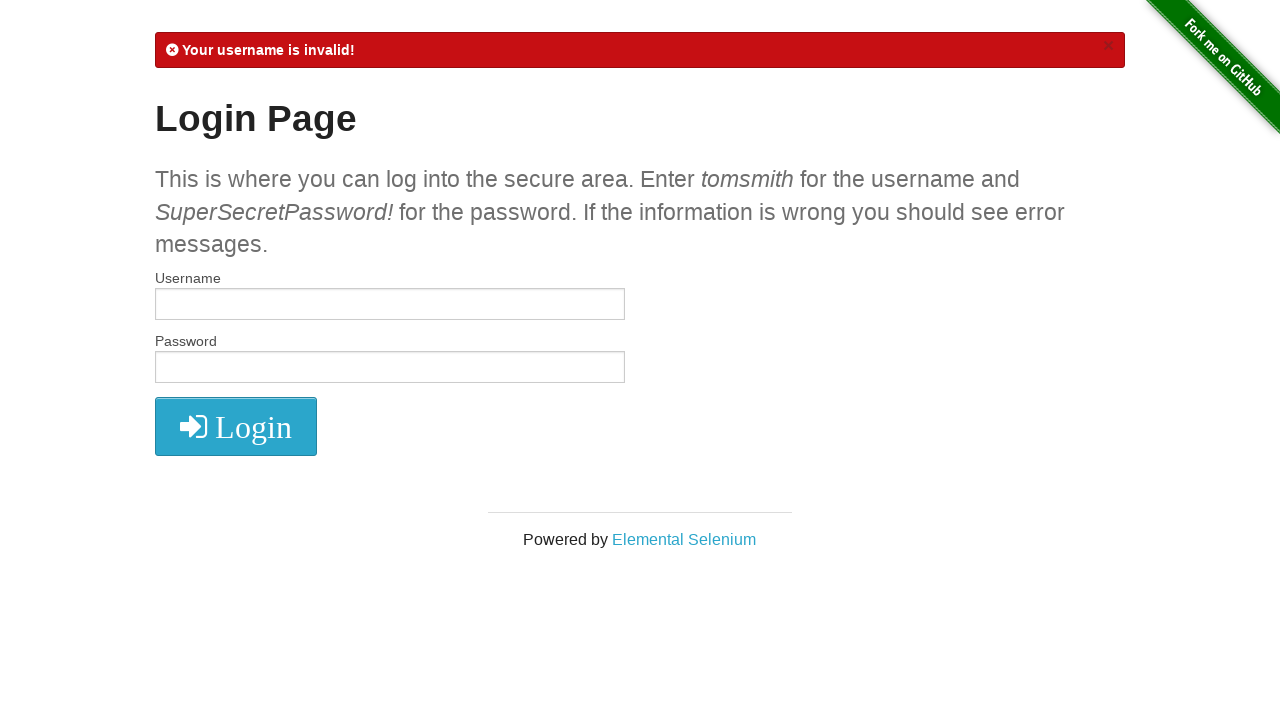